Tests JavaScript alert and confirm dialog handling by entering a name, triggering an alert, accepting it, then triggering a confirm dialog and dismissing it.

Starting URL: https://rahulshettyacademy.com/AutomationPractice/

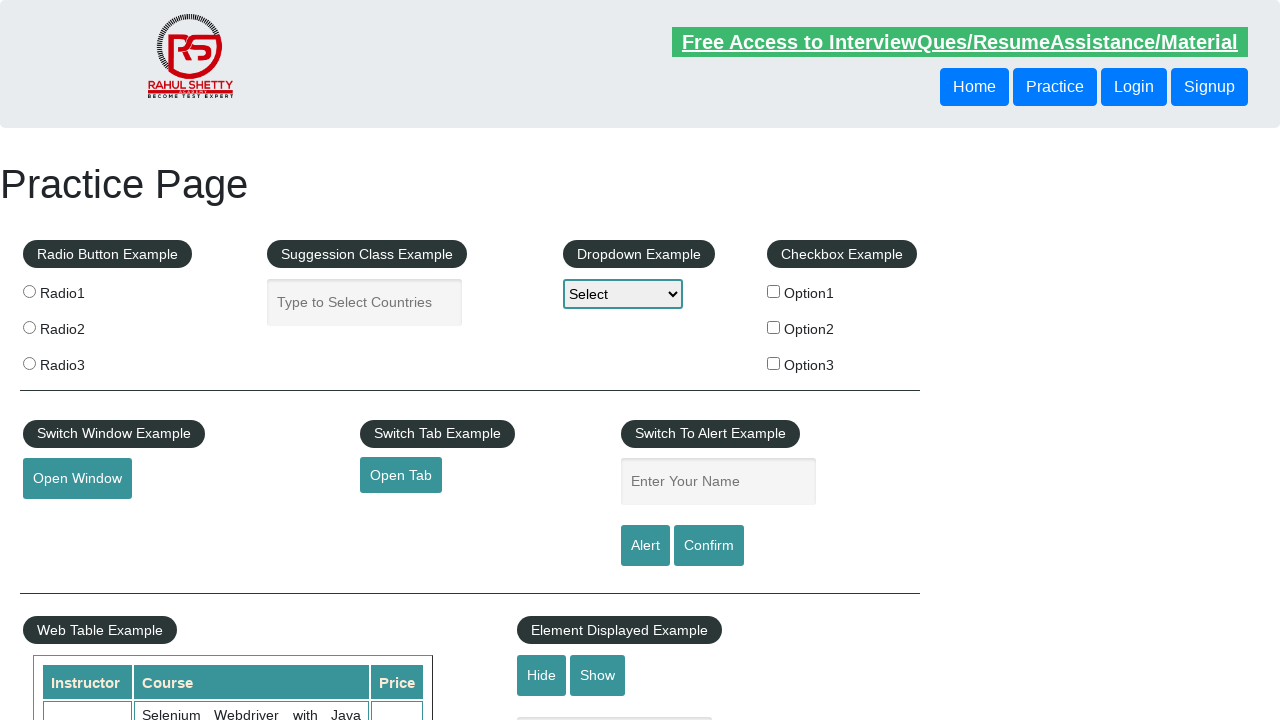

Filled name input field with 'Harshil' on #name
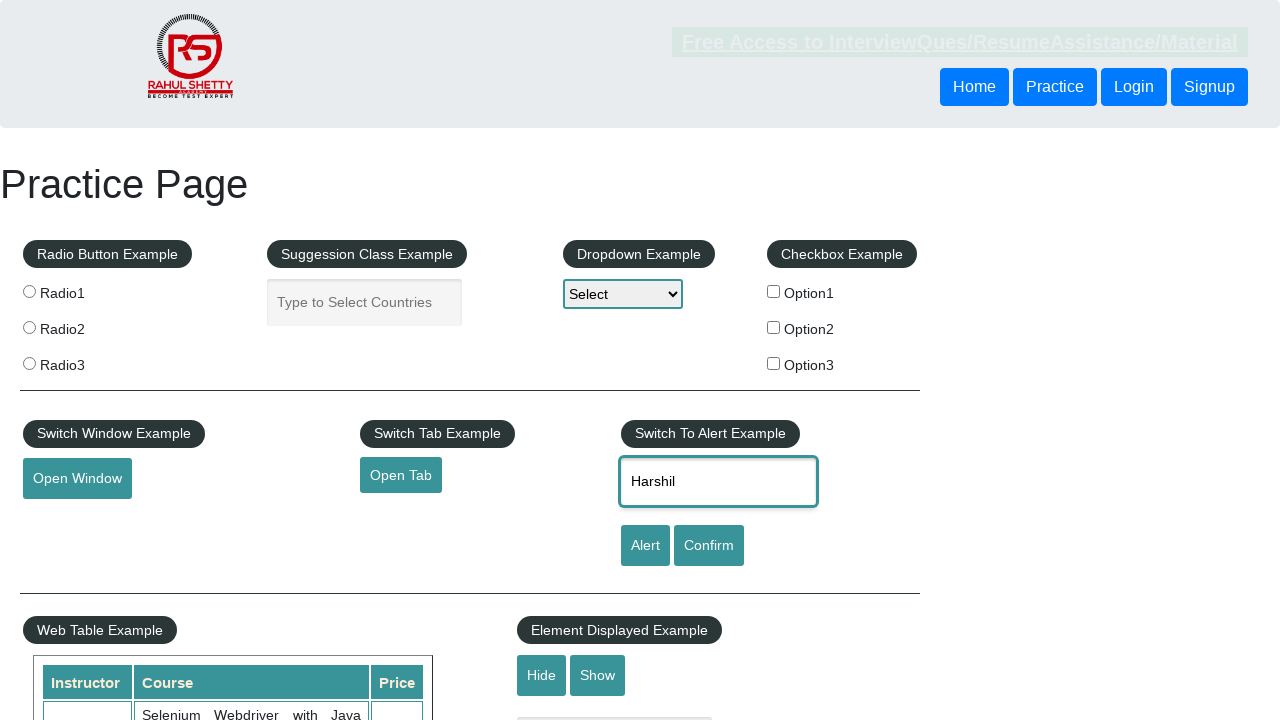

Clicked alert button to trigger JavaScript alert at (645, 546) on #alertbtn
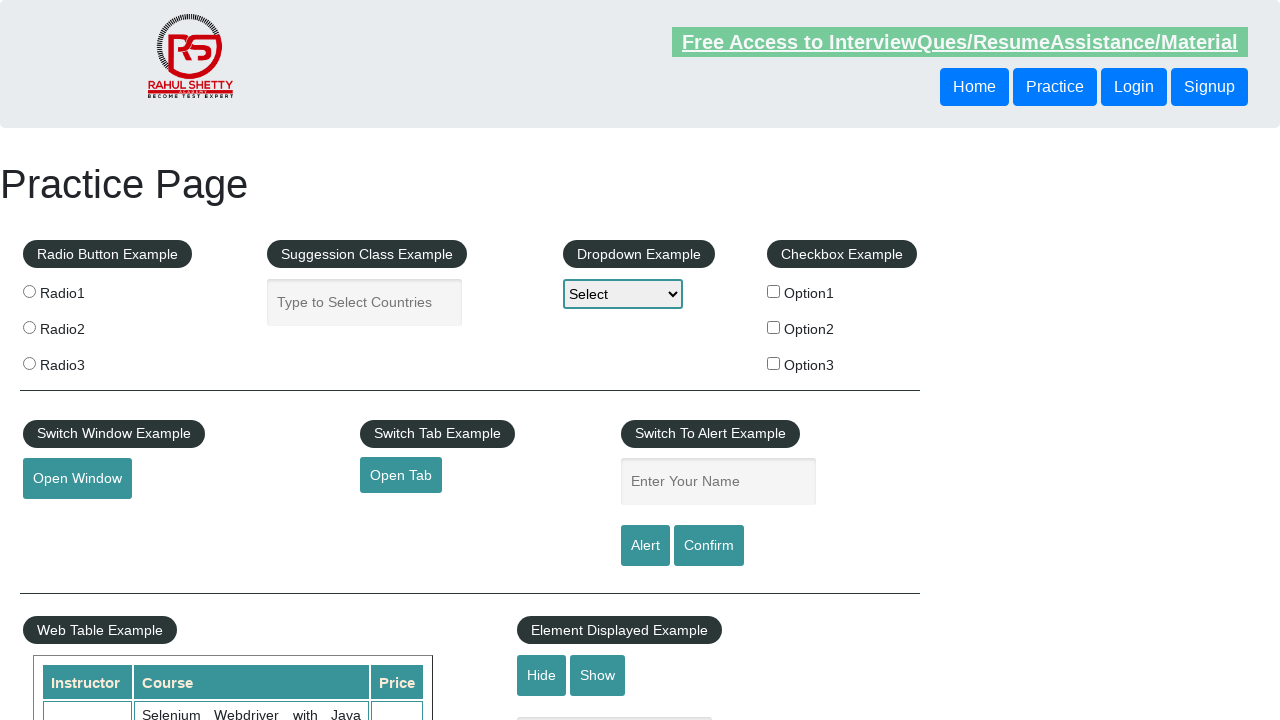

Set up dialog handler for alert
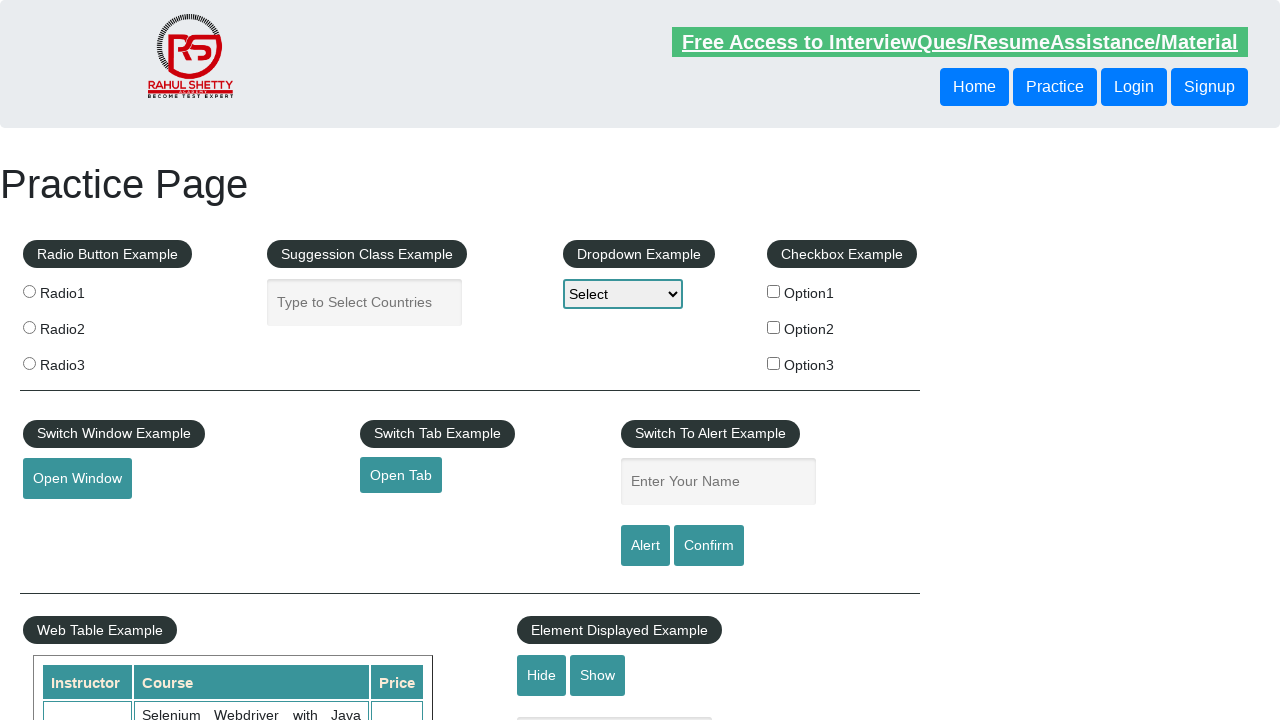

Set up once handler for alert dialog
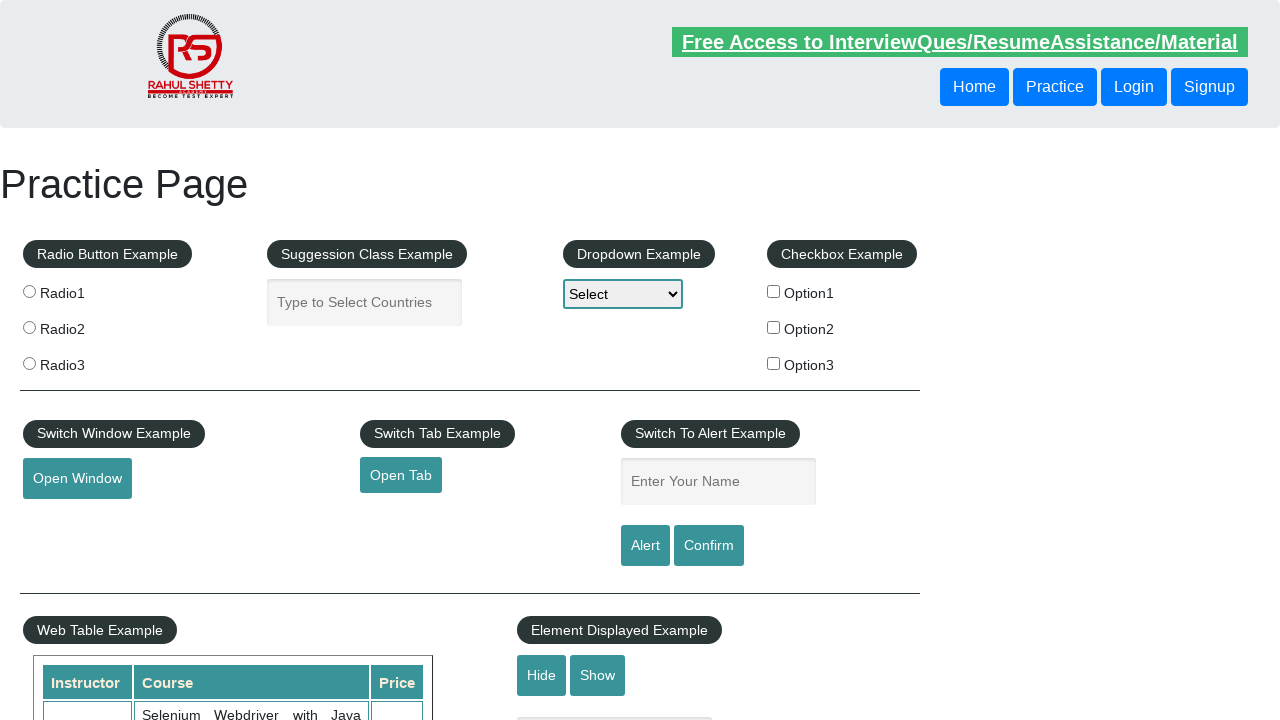

Clicked alert button to trigger alert dialog at (645, 546) on #alertbtn
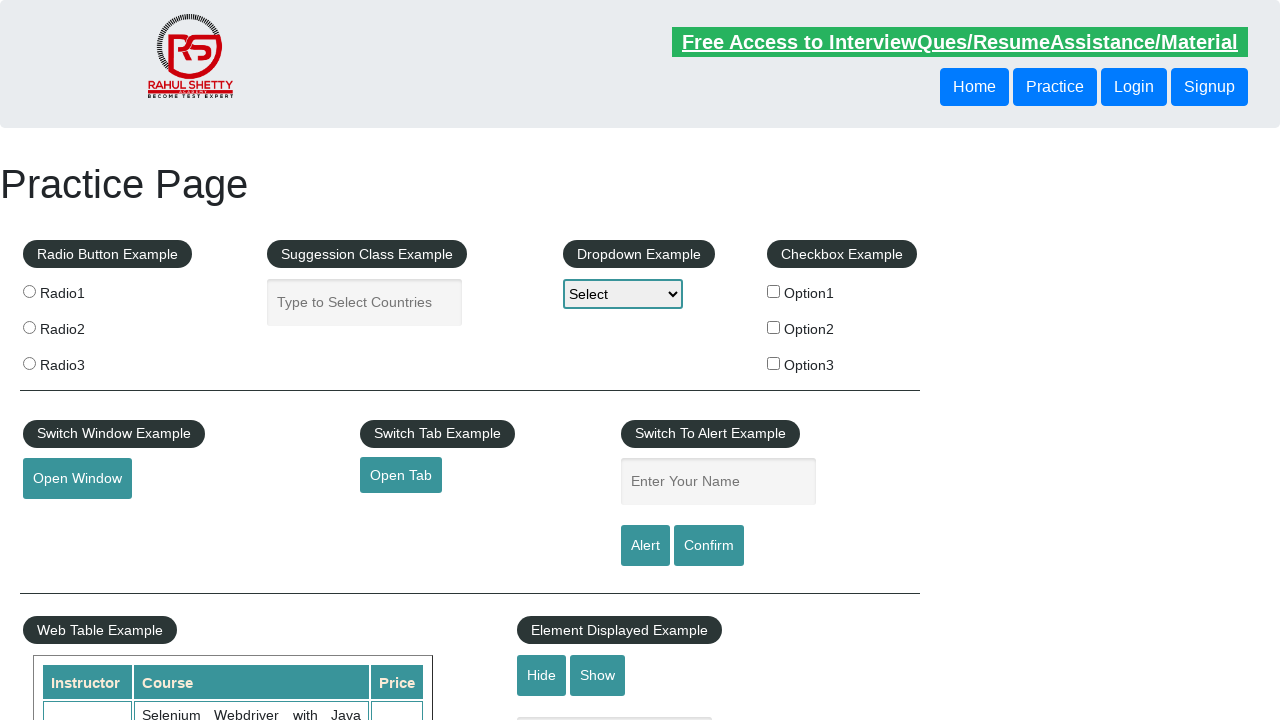

Waited 500ms for alert to be processed
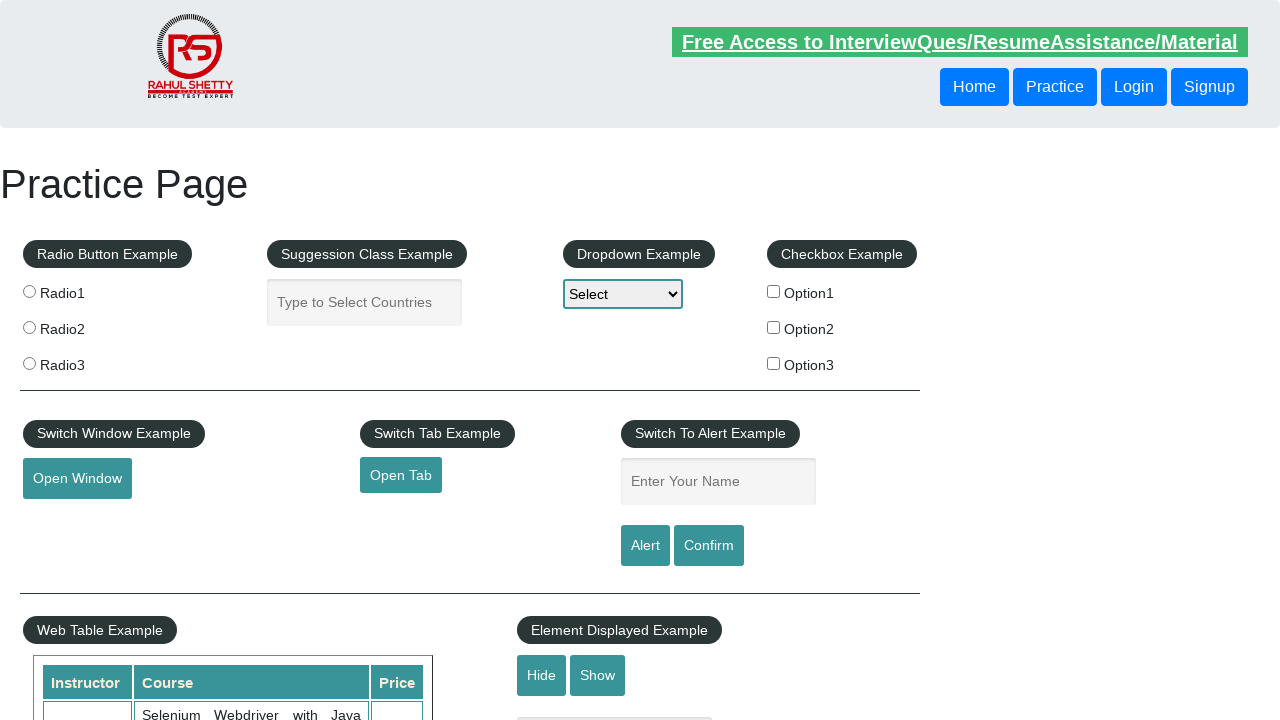

Set up once handler for confirm dialog
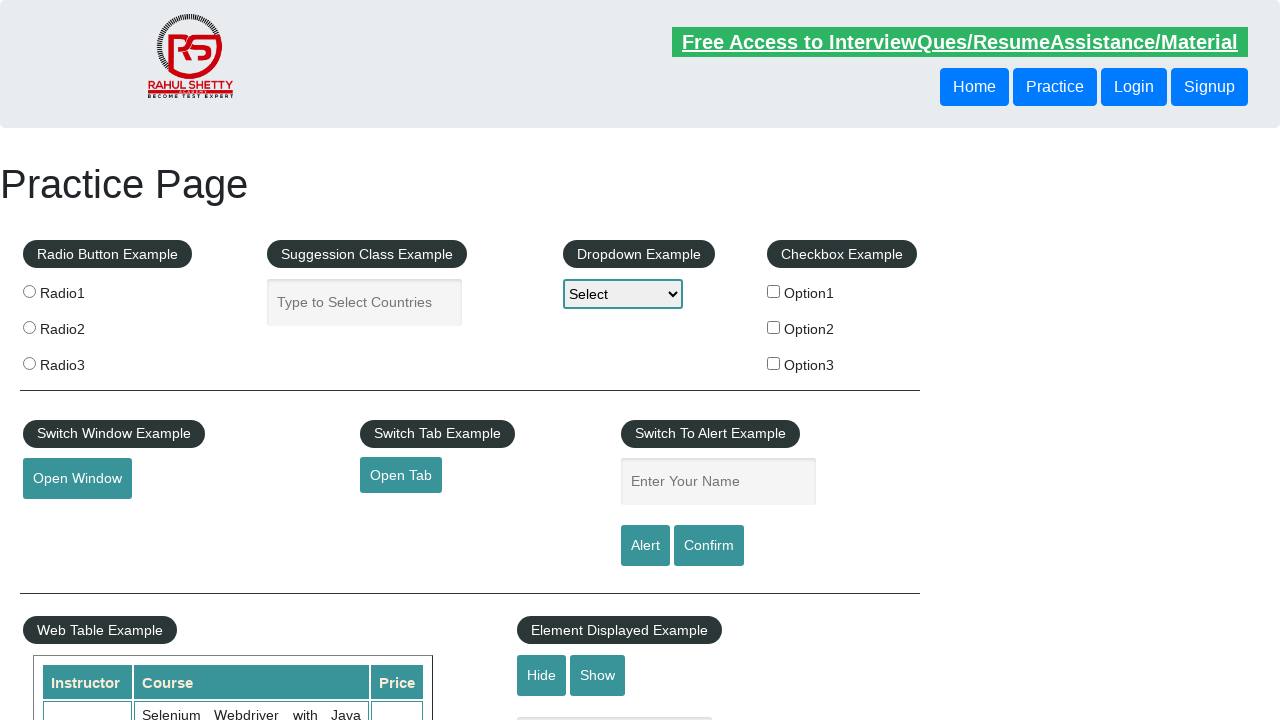

Clicked confirm button to trigger confirm dialog at (709, 546) on #confirmbtn
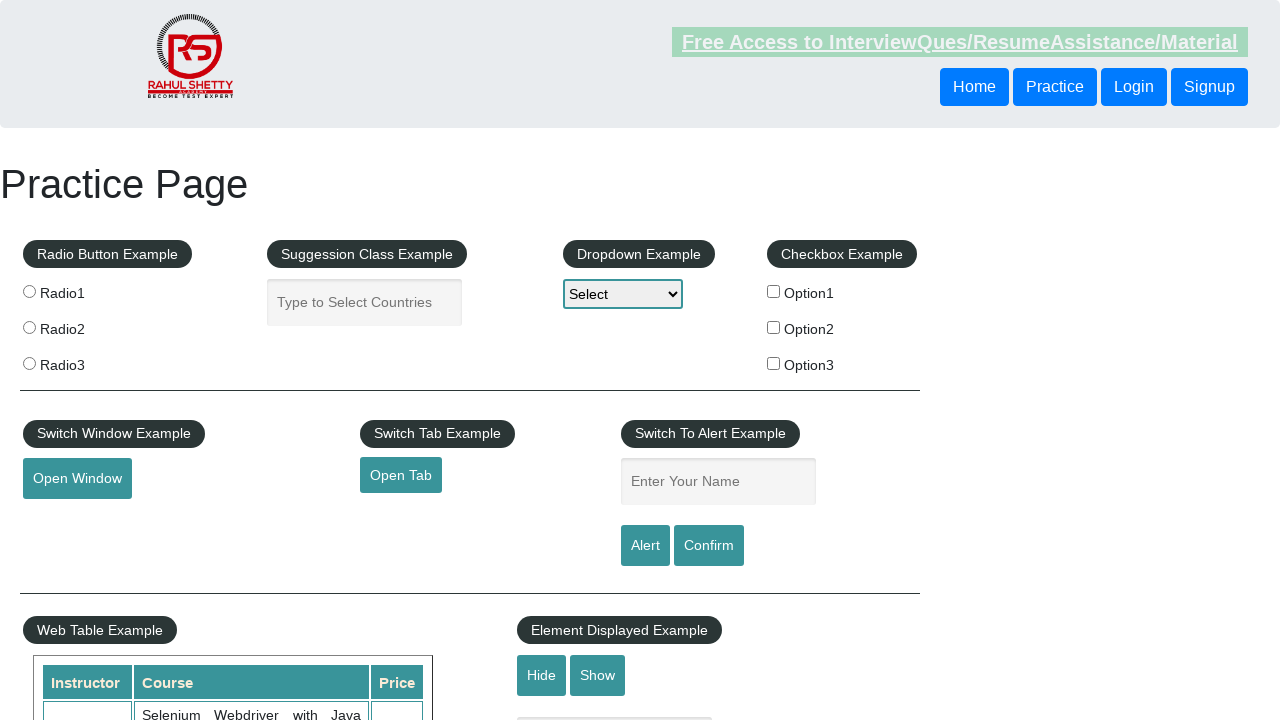

Waited 500ms for confirm dialog to be processed and dismissed
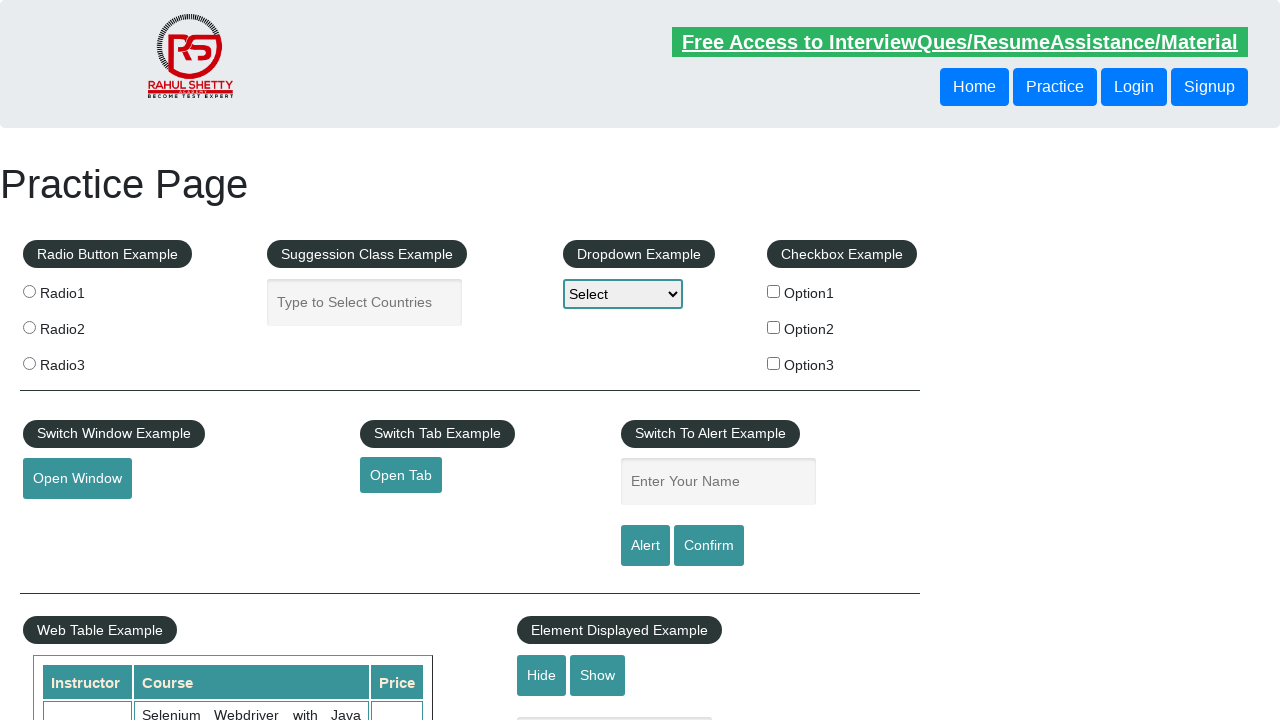

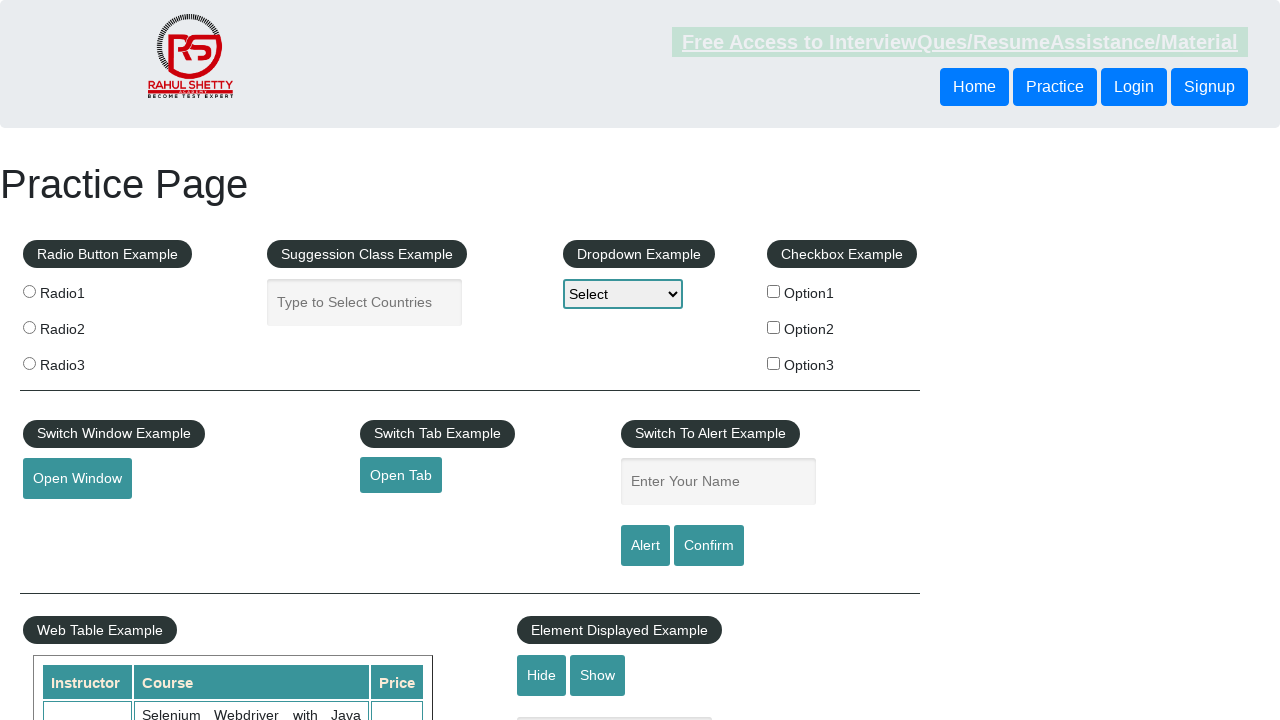